Tests right-click context menu functionality by performing a context click on a specific element

Starting URL: https://swisnl.github.io/jQuery-contextMenu/demo.html

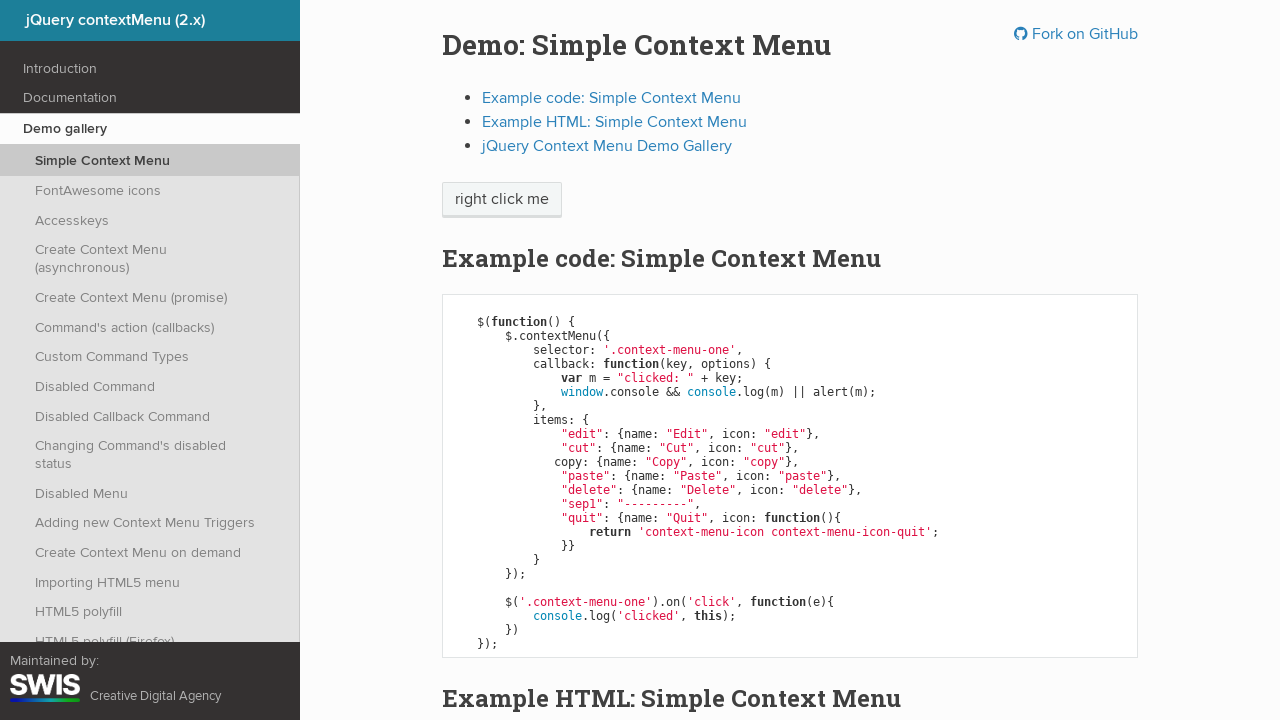

Located the element to right-click using xpath
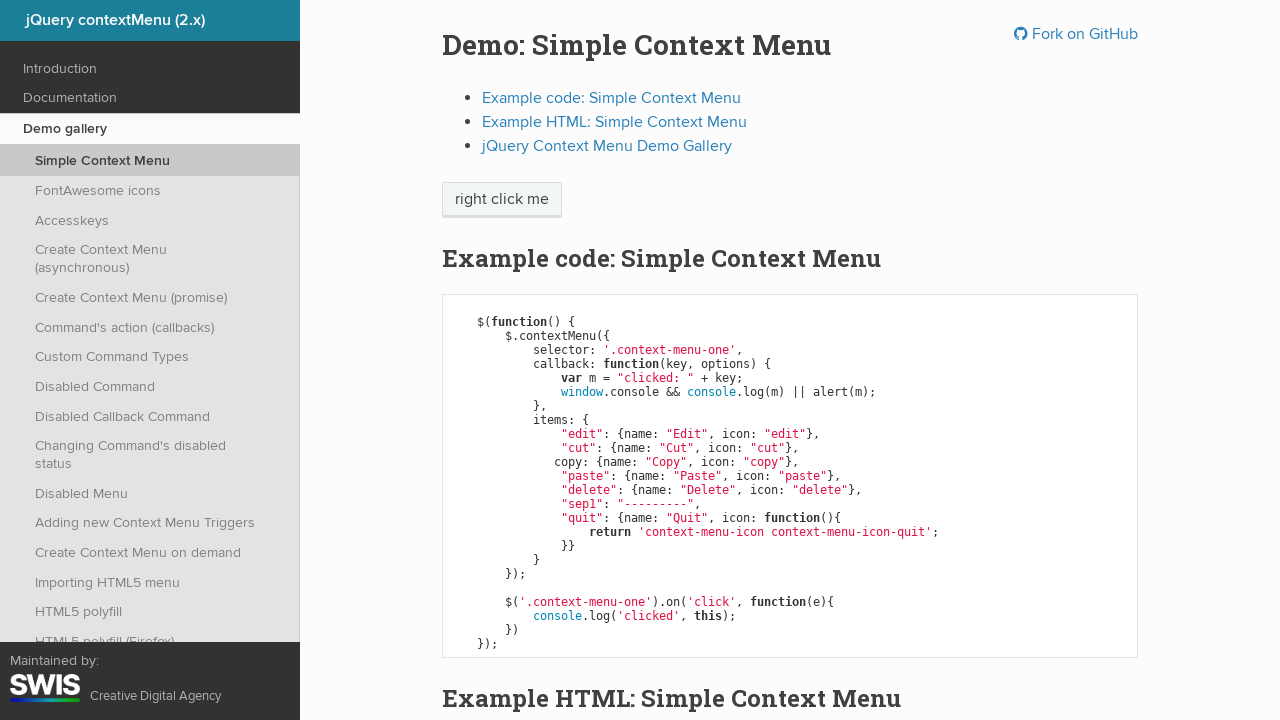

Performed right-click (context click) on the element at (502, 200) on xpath=/html/body/div/section/div/div/div/p/span
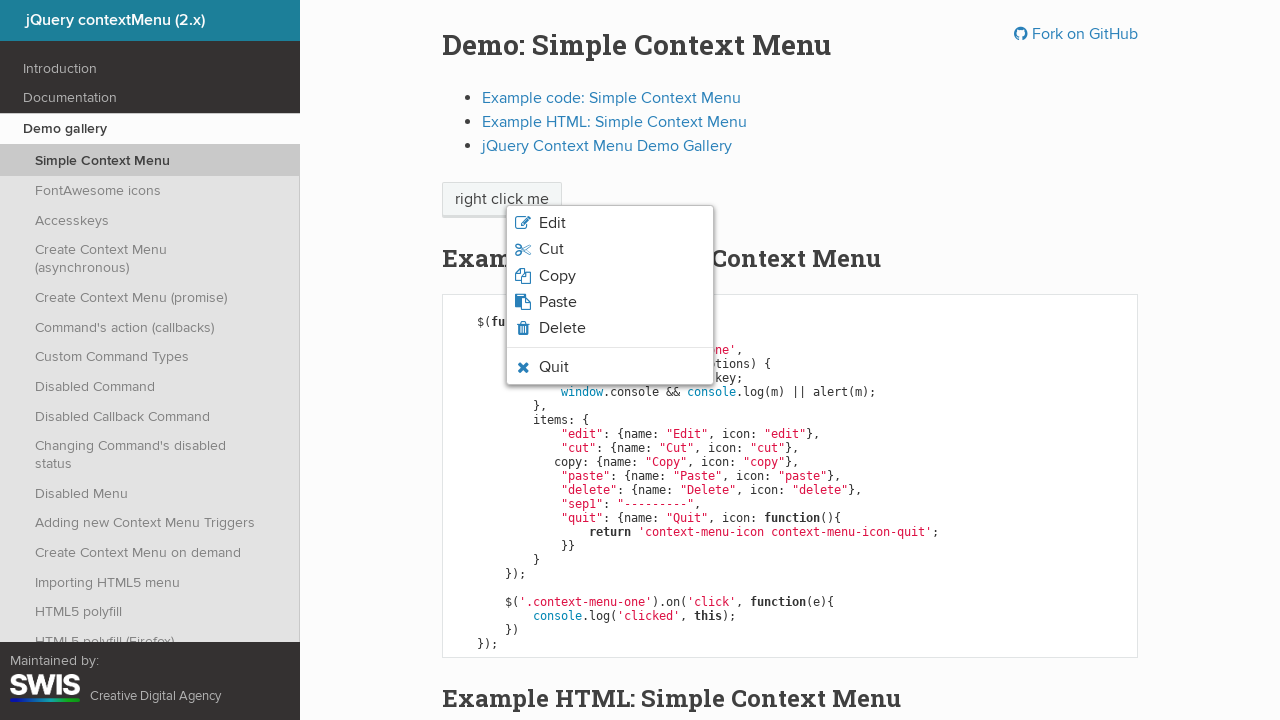

Waited for context menu to appear
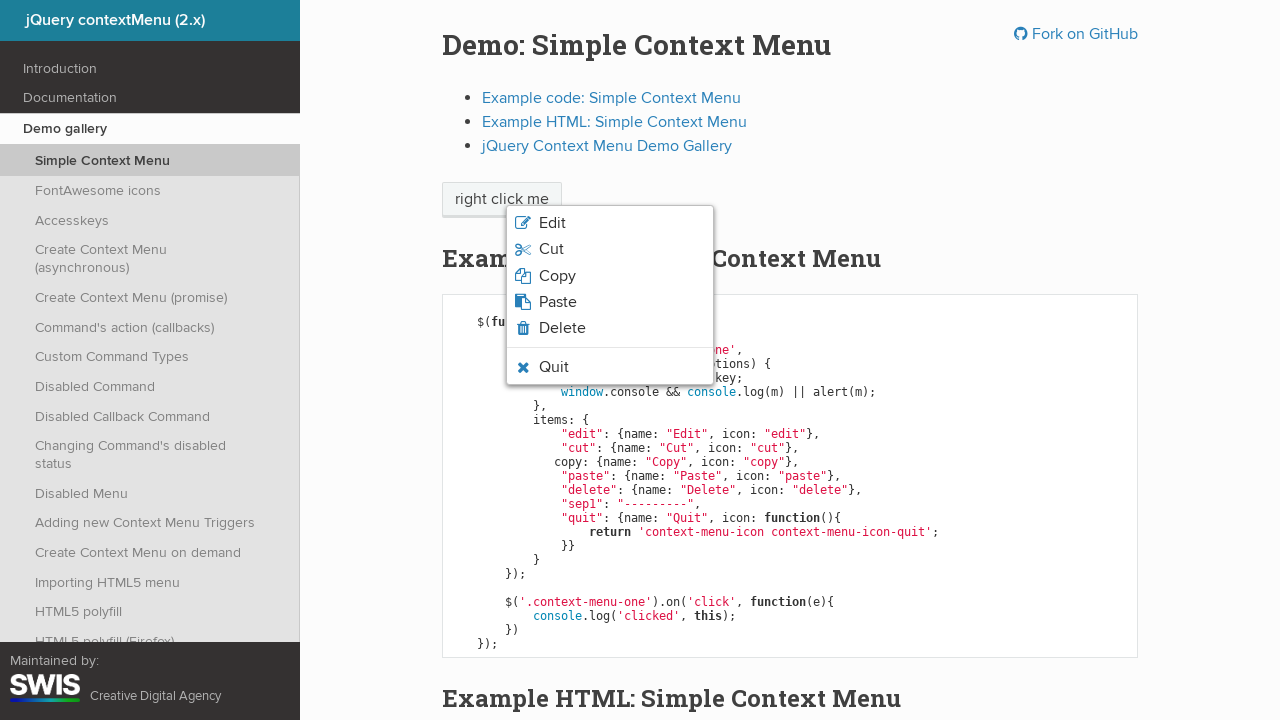

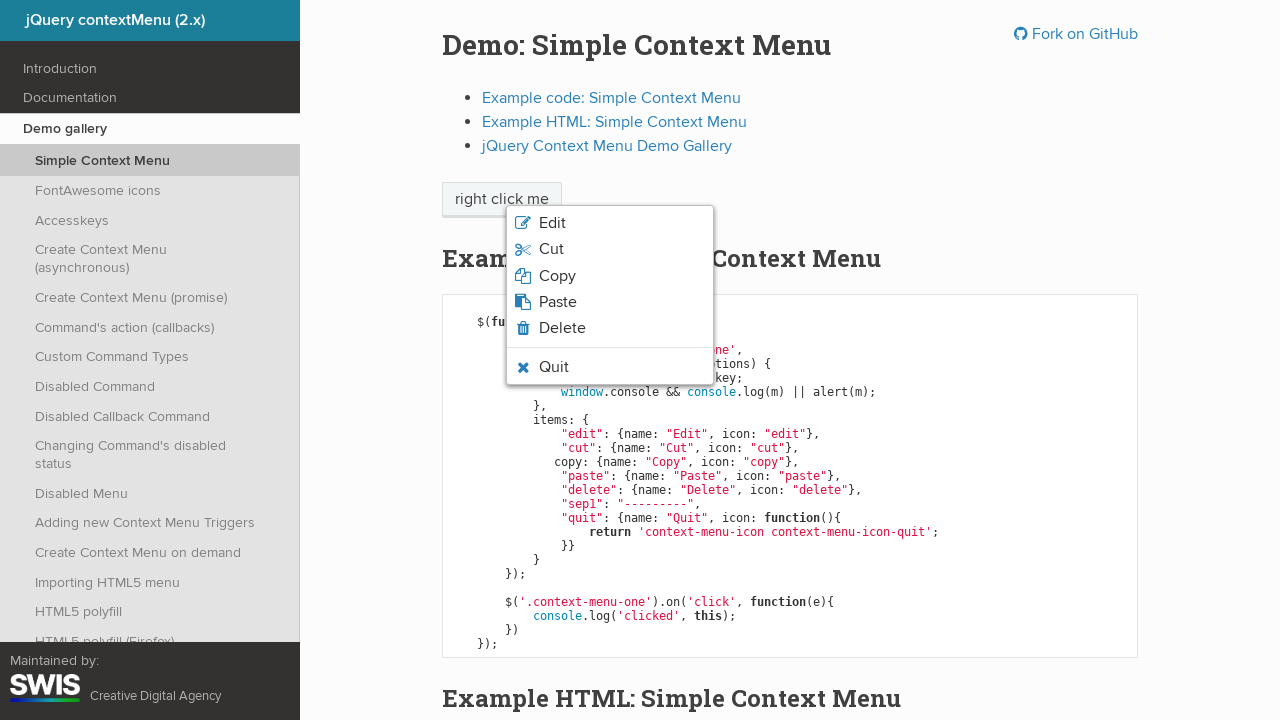